Tests that the L'Oreal Paris India homepage loads successfully by navigating to the website and waiting for it to render.

Starting URL: https://www.lorealparis.co.in/

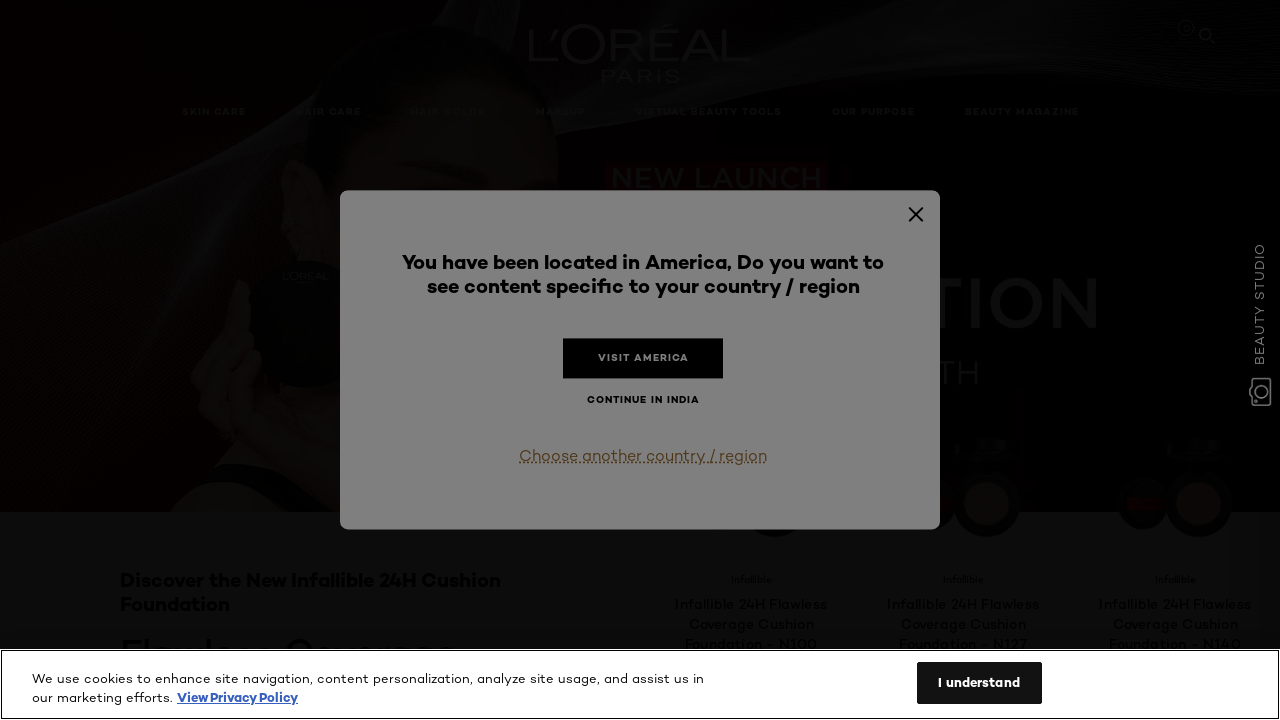

Navigated to L'Oreal Paris India homepage
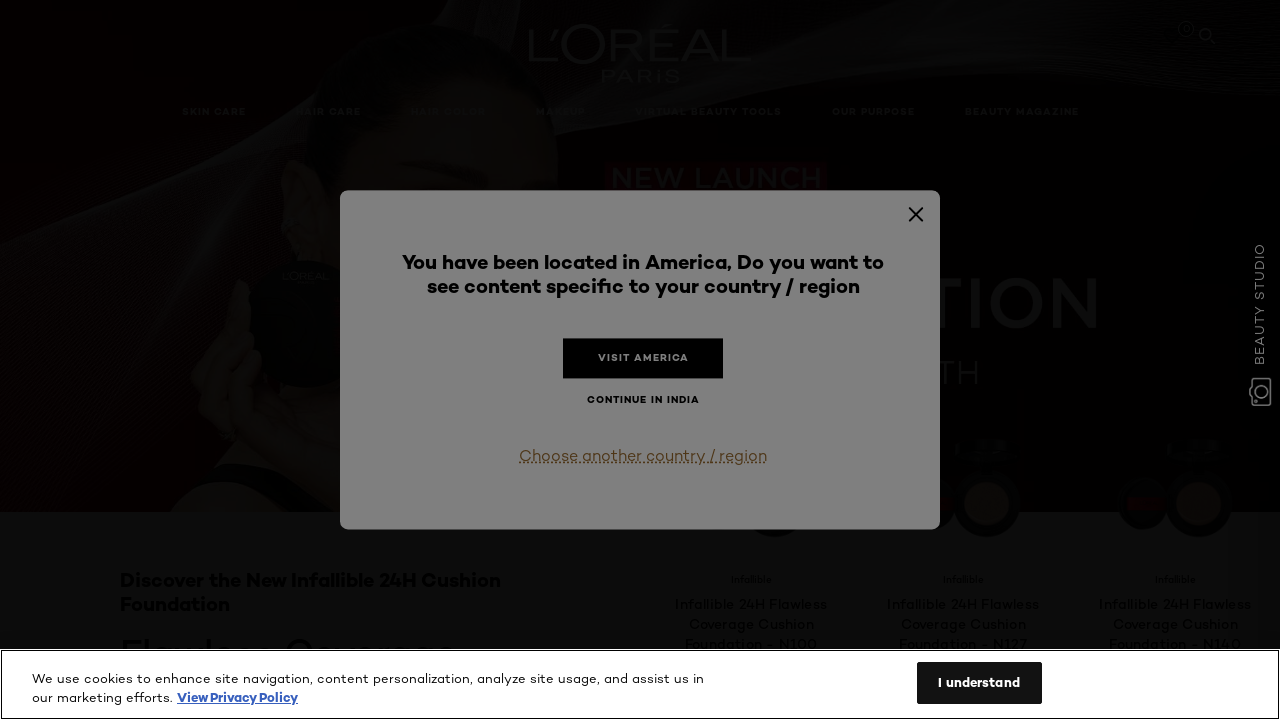

Page DOM content loaded successfully
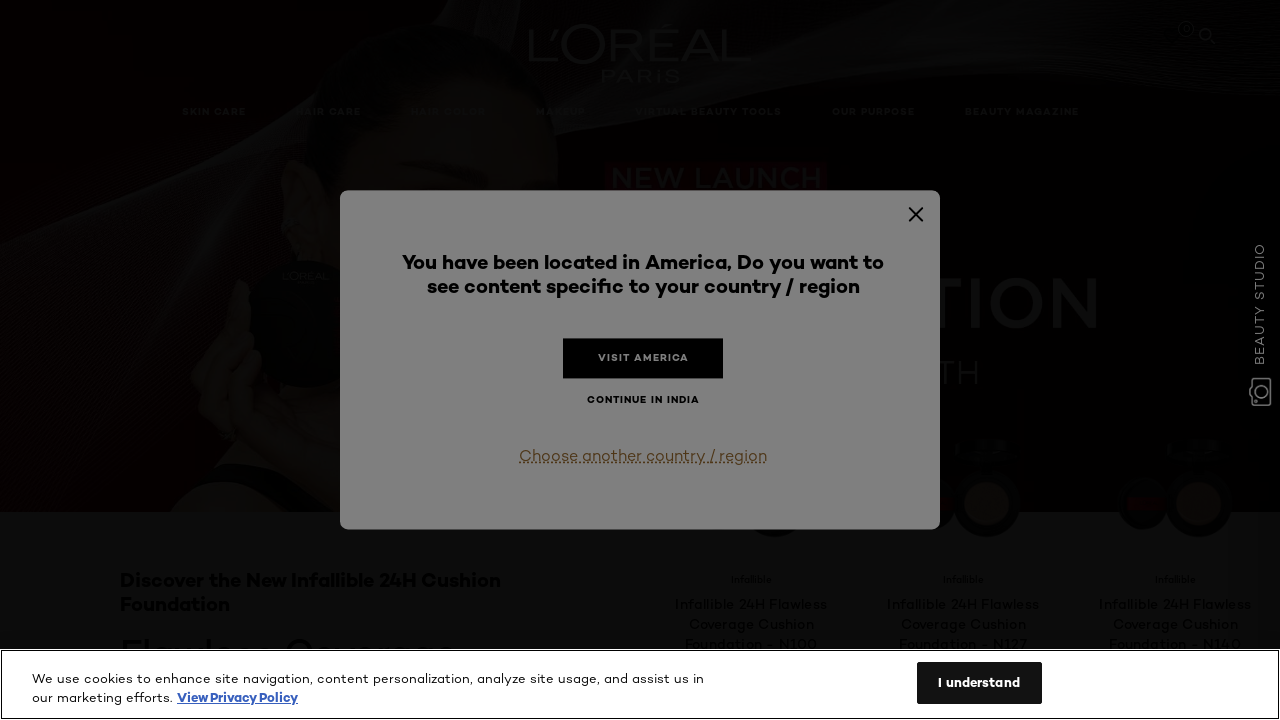

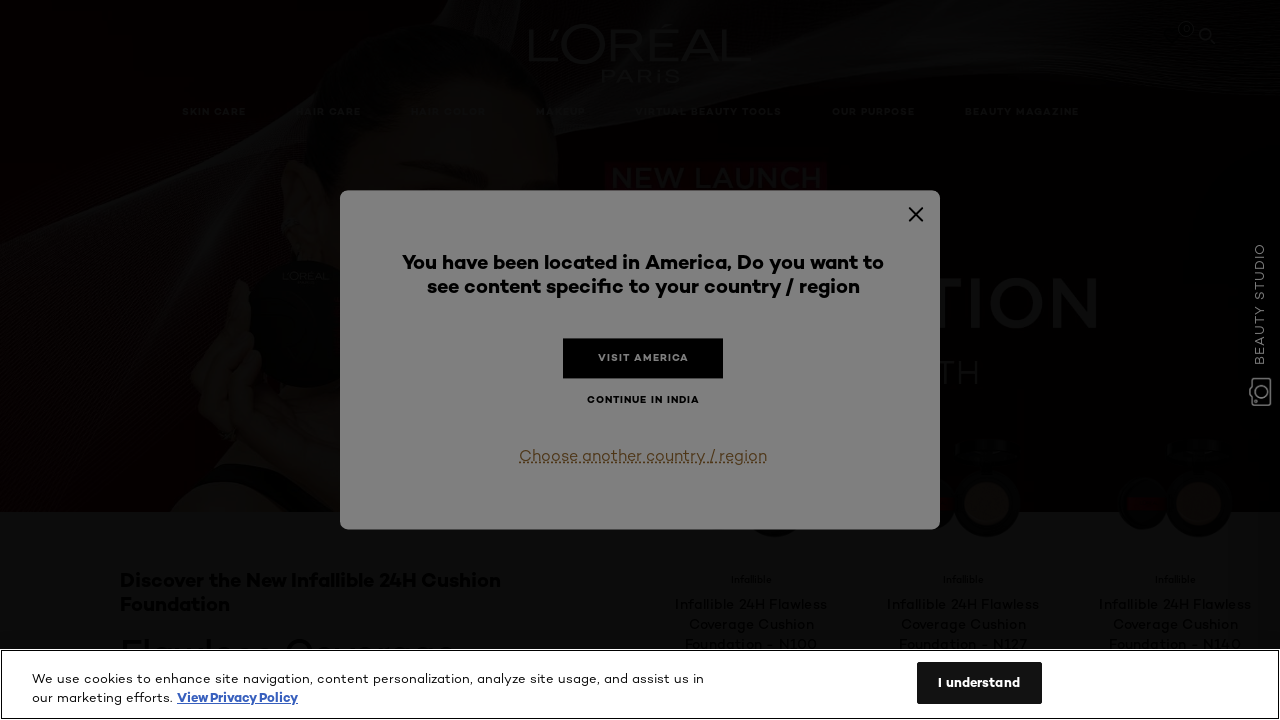